Tests Social Security benefit calculator by entering birth date and earnings information to verify expected benefit amounts

Starting URL: https://www.ssa.gov/OACT/quickcalc/

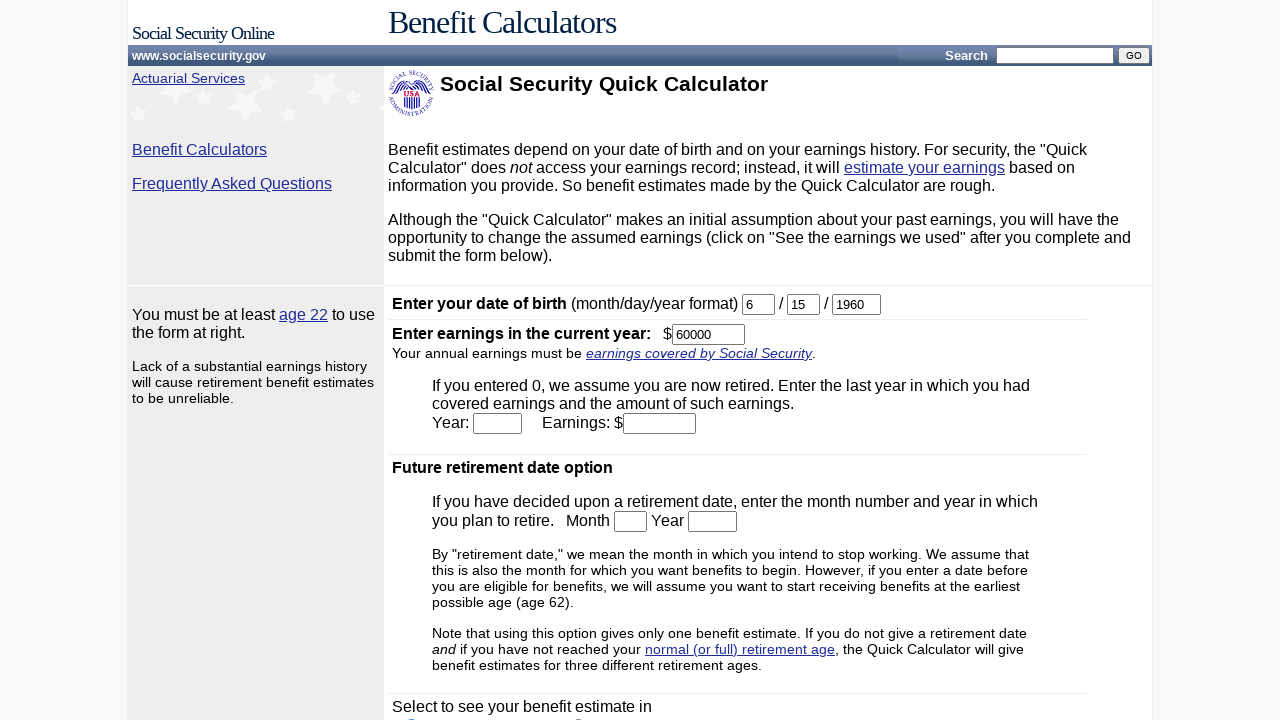

Filled birth date day field with '1' on #day
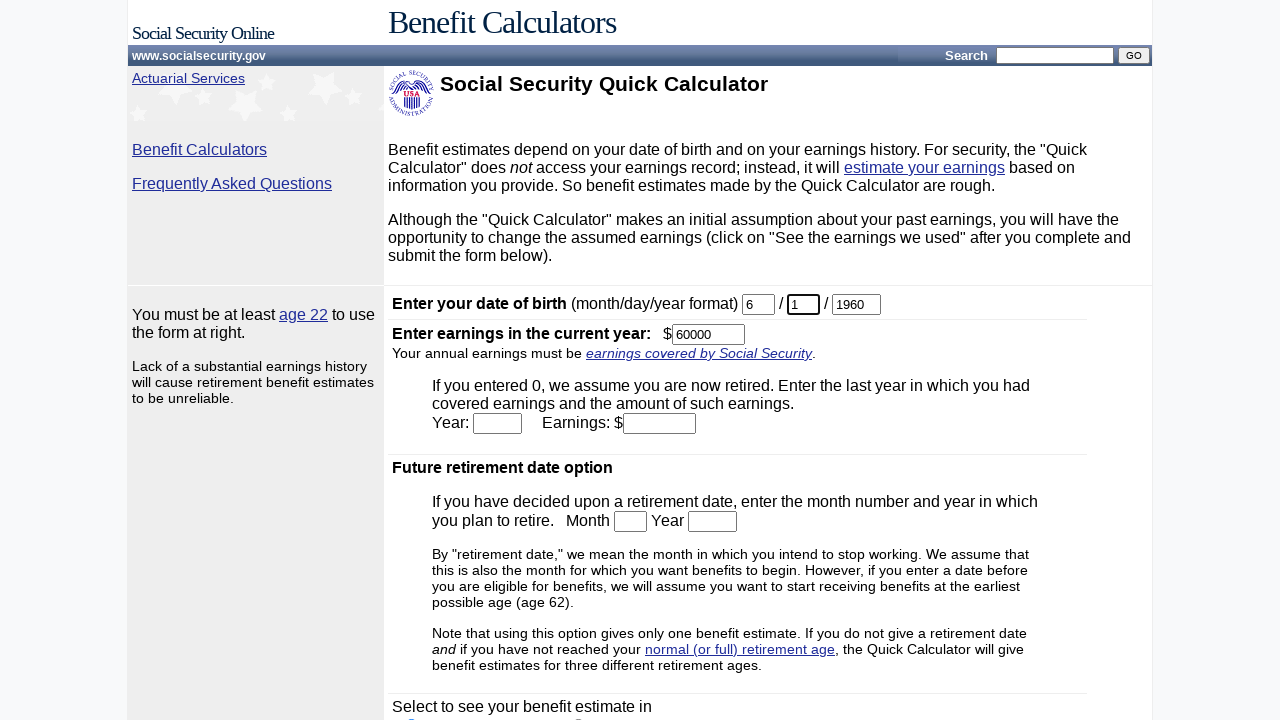

Filled birth date month field with '1' on #month
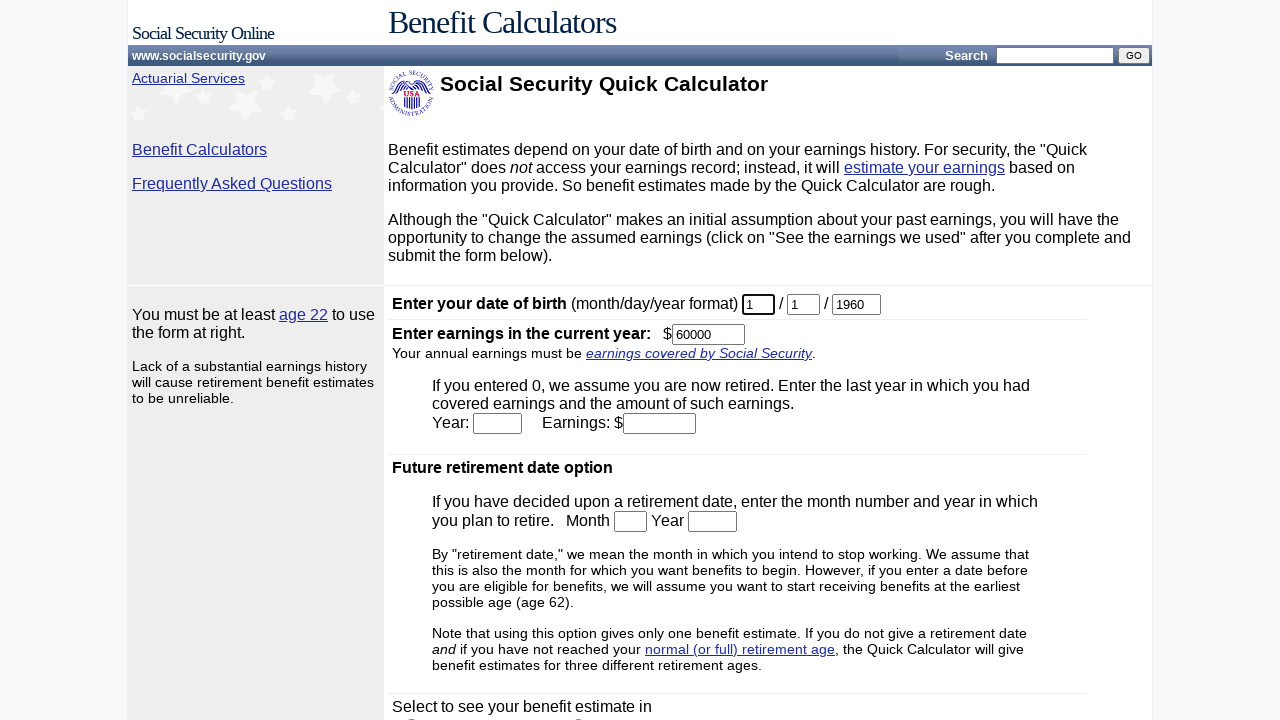

Filled birth date year field with '1990' on #year
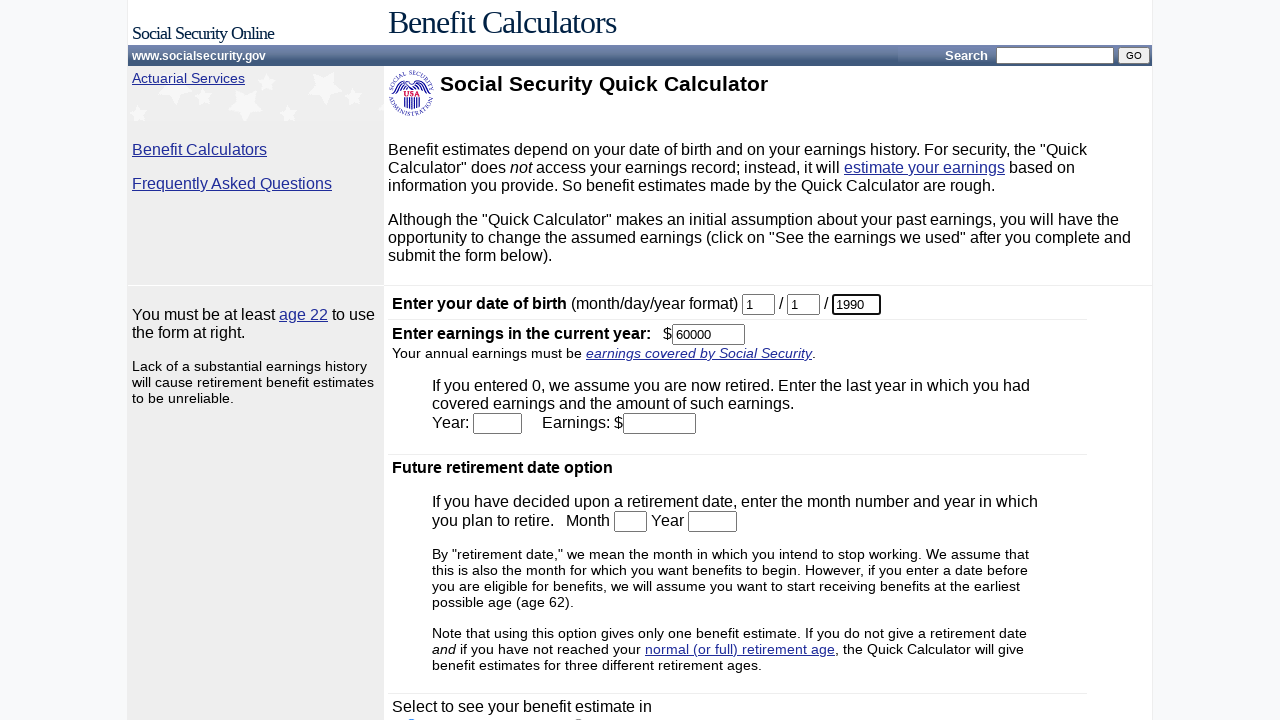

Clicked initial submit button to proceed with birth date at (444, 568) on xpath=/html/body/table[4]/tbody/tr[2]/td[2]/form/table/tbody/tr[5]/td/input
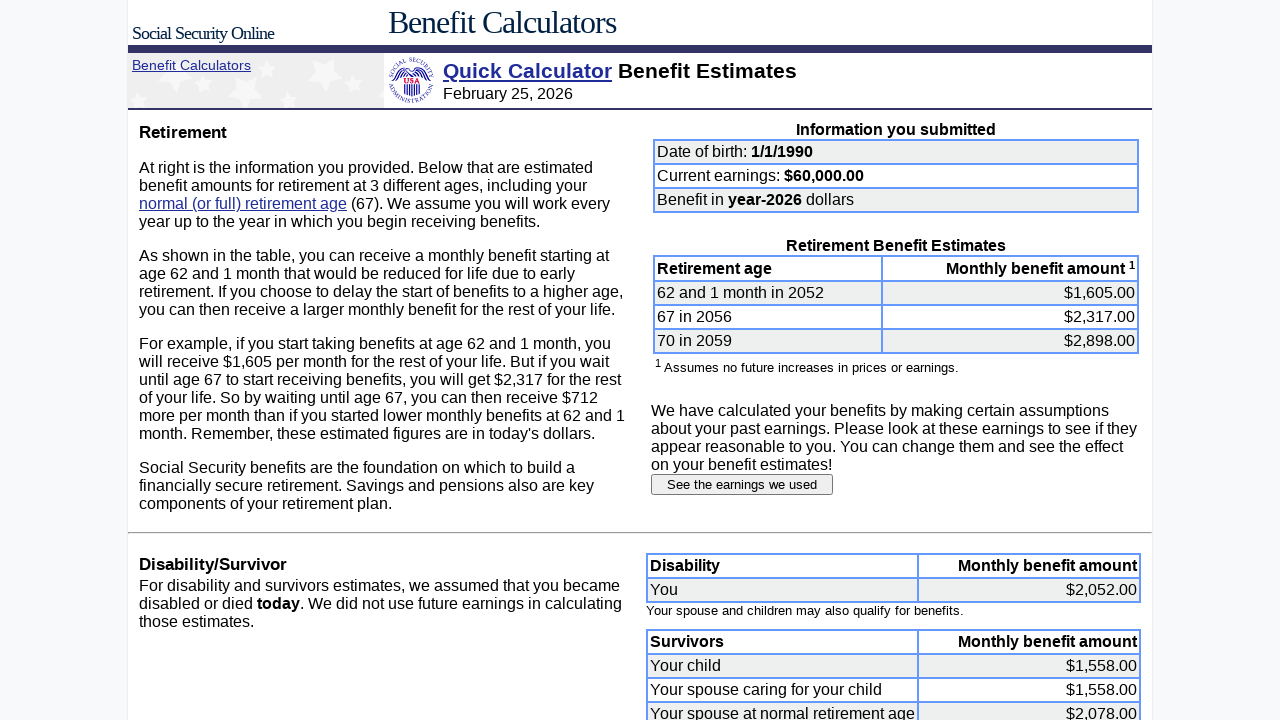

Clicked next submit button to continue at (742, 484) on xpath=/html/body/table[3]/tbody/tr[3]/td/form/input[10]
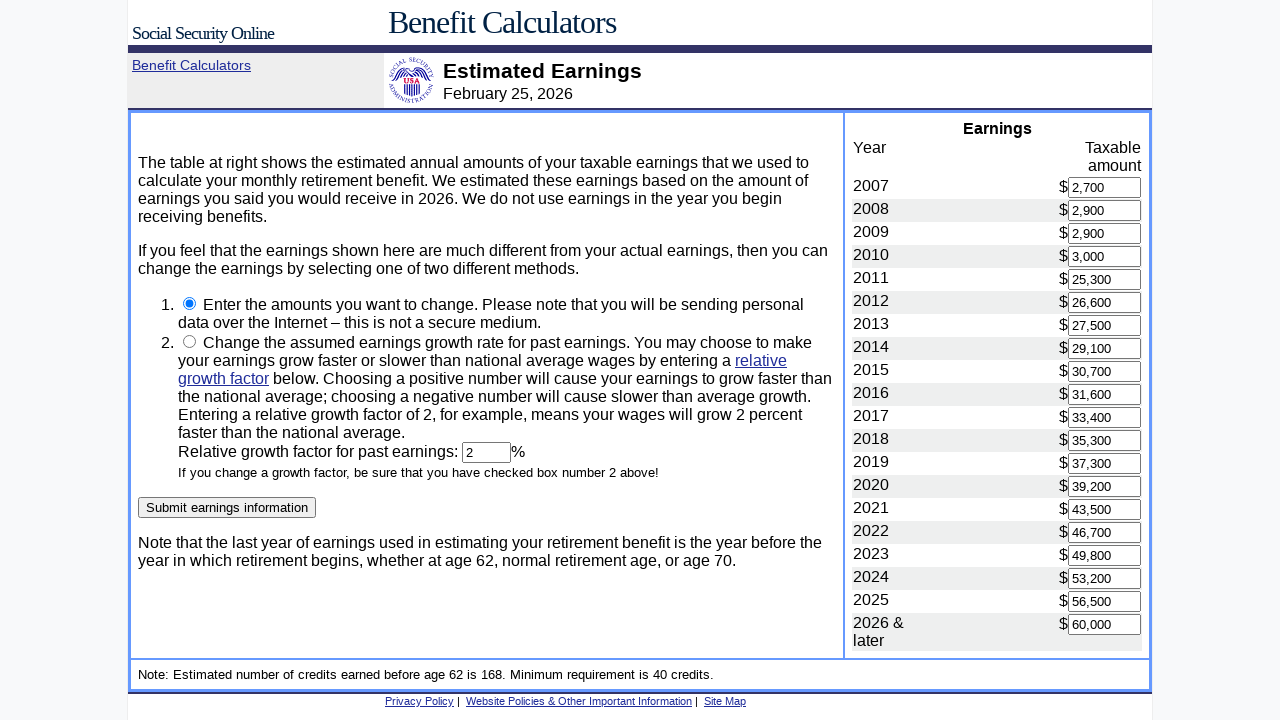

Filled earnings field for year 2008 with '$55,000' on input[name='2008']
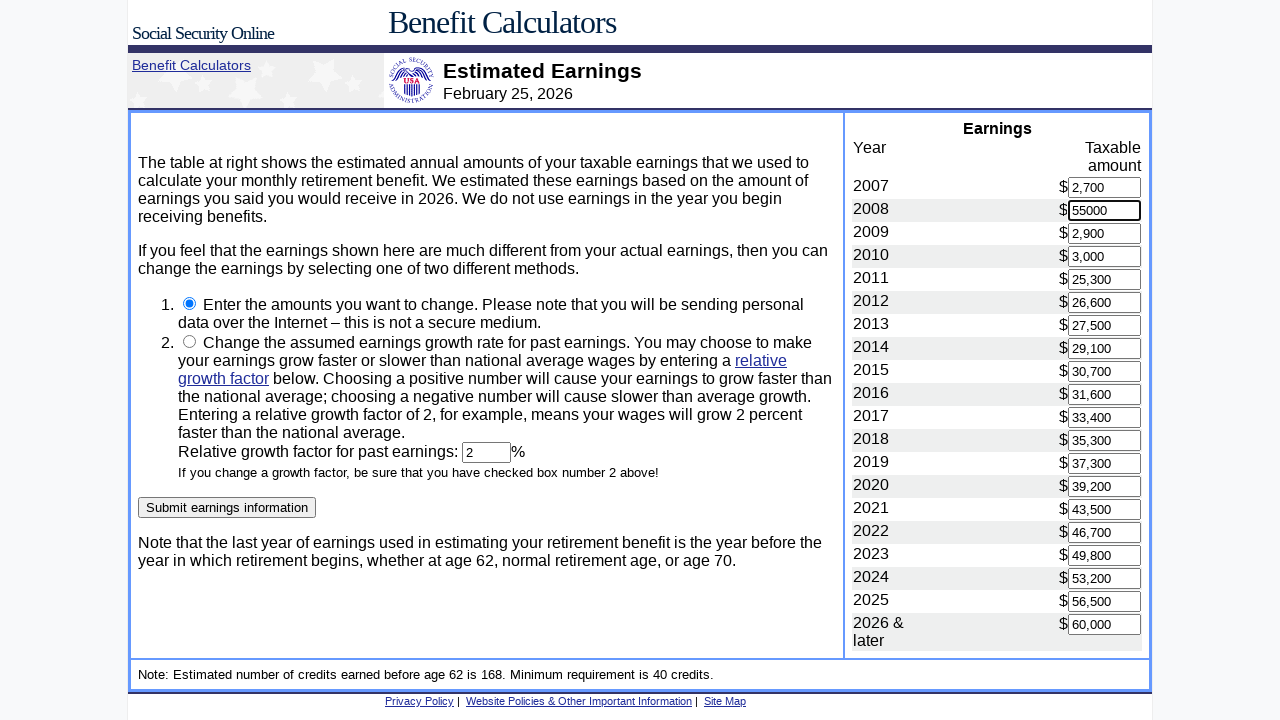

Filled earnings field for year 2009 with '$55,000' on input[name='2009']
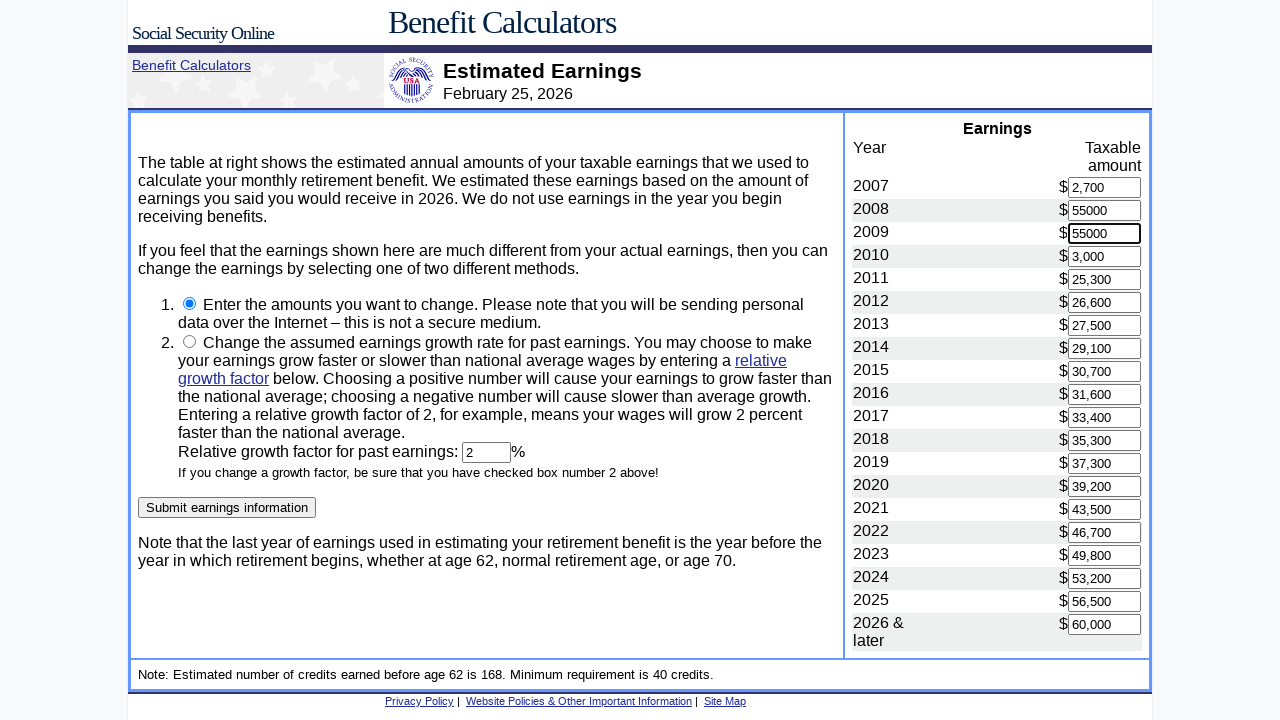

Filled earnings field for year 2010 with '$55,000' on input[name='2010']
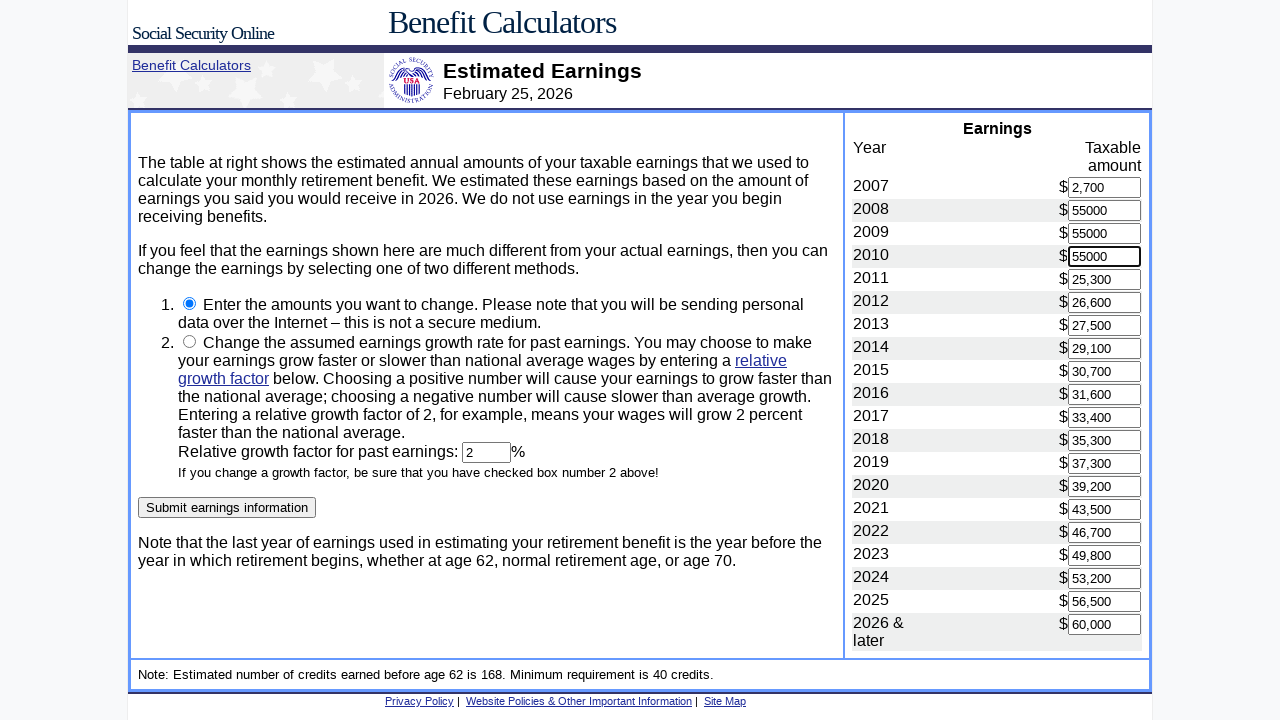

Filled earnings field for year 2011 with '$55,000' on input[name='2011']
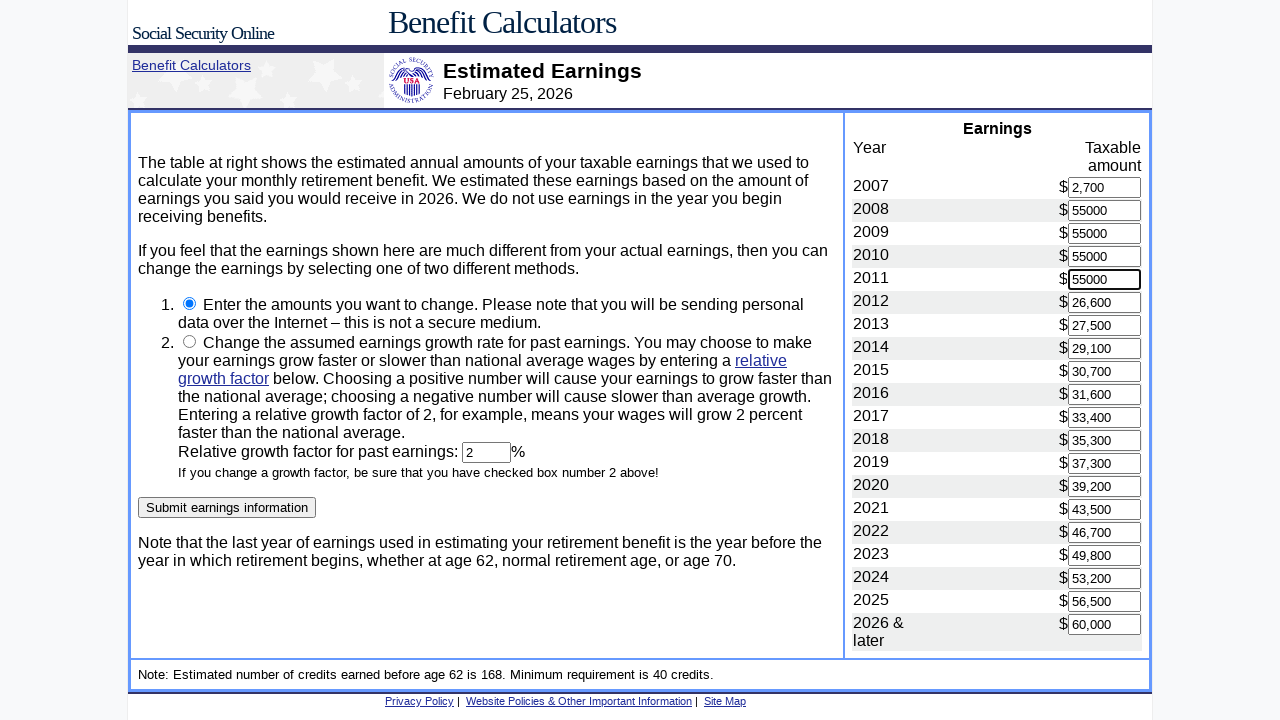

Filled earnings field for year 2012 with '$55,000' on input[name='2012']
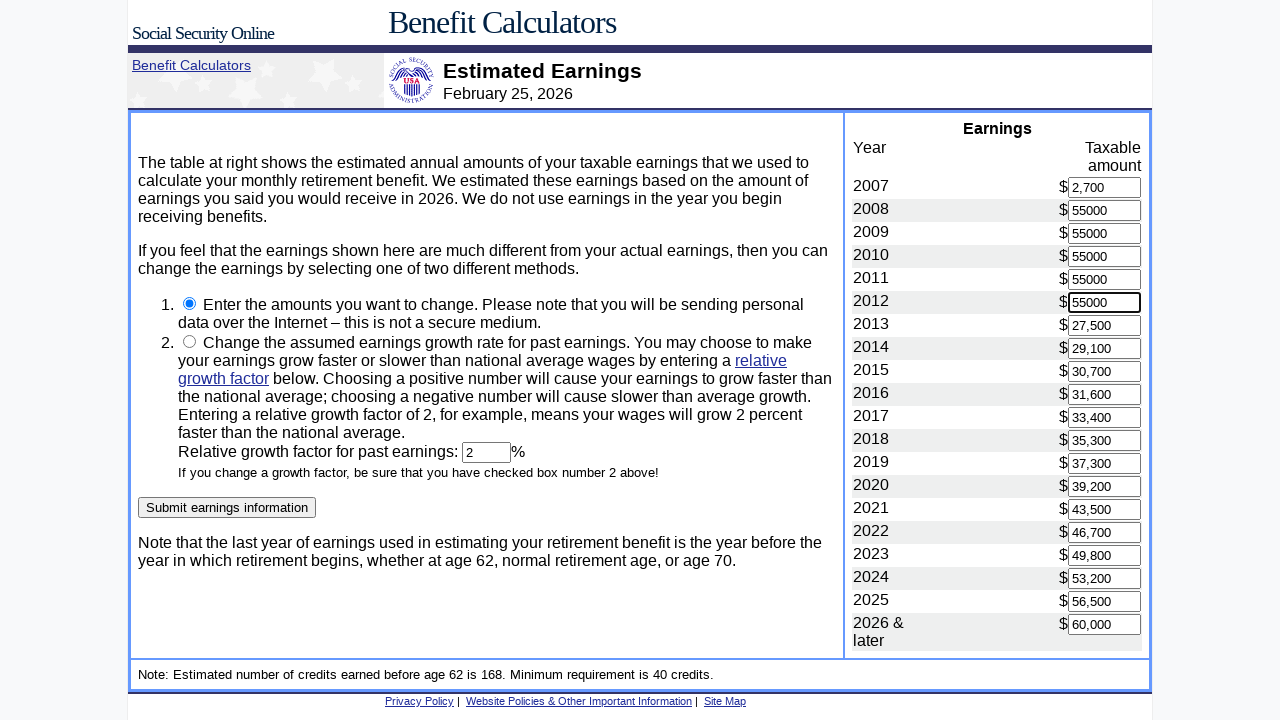

Filled earnings field for year 2013 with '$55,000' on input[name='2013']
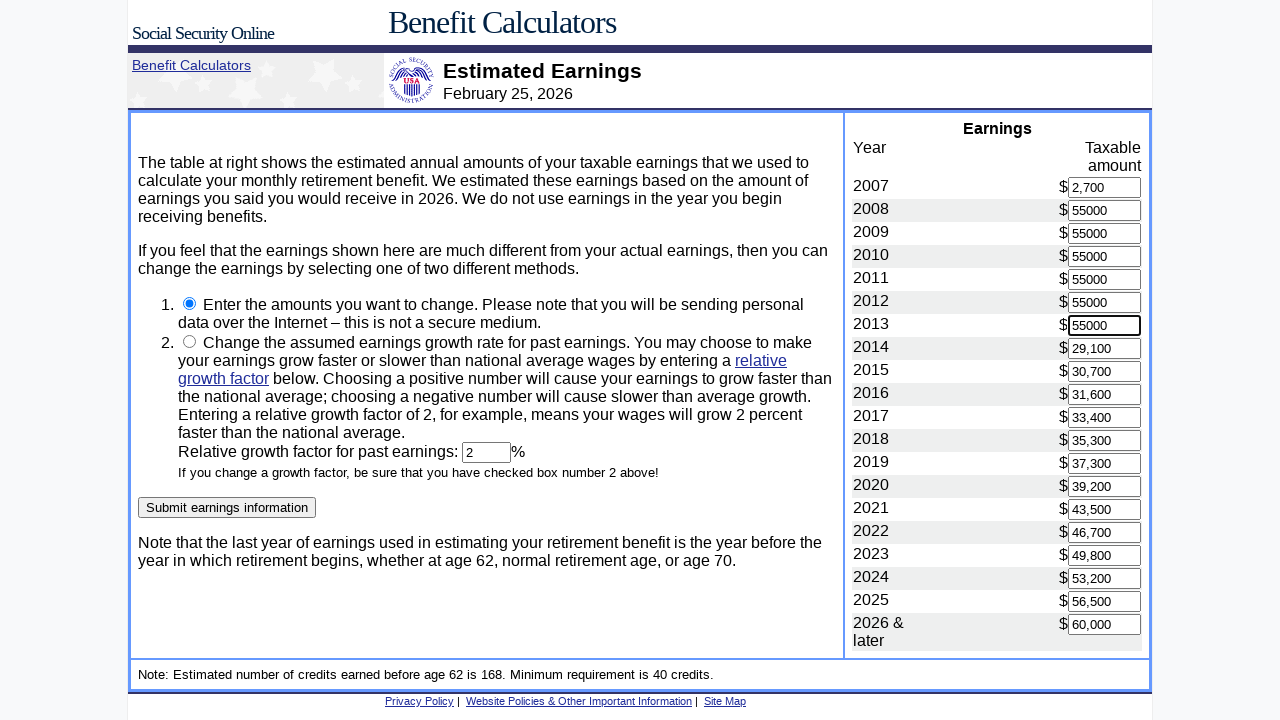

Filled earnings field for year 2014 with '$55,000' on input[name='2014']
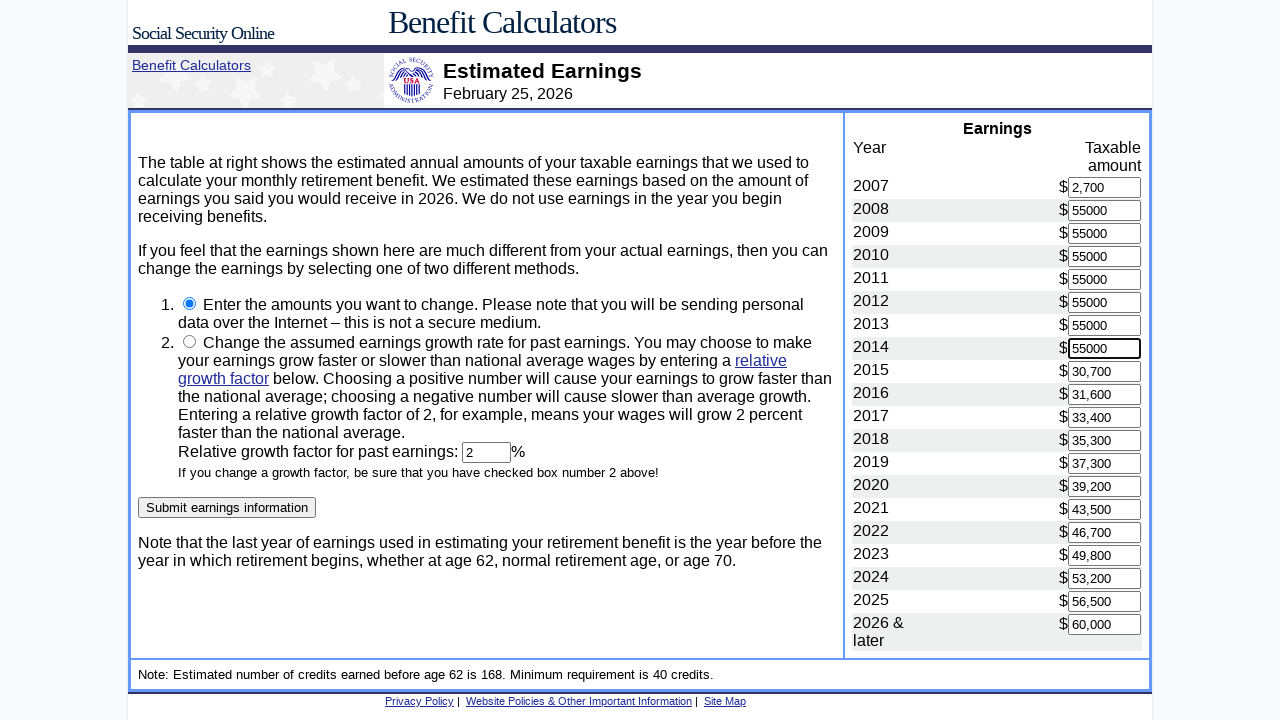

Filled earnings field for year 2015 with '$55,000' on input[name='2015']
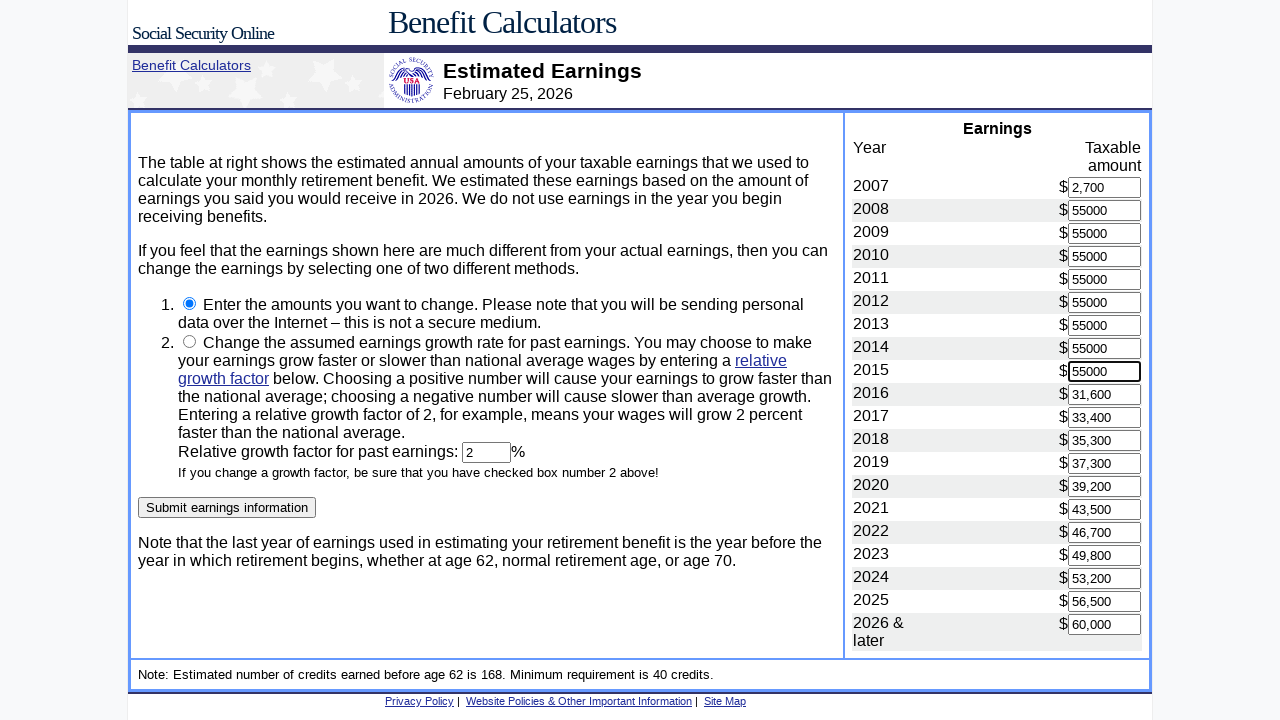

Filled earnings field for year 2016 with '$55,000' on input[name='2016']
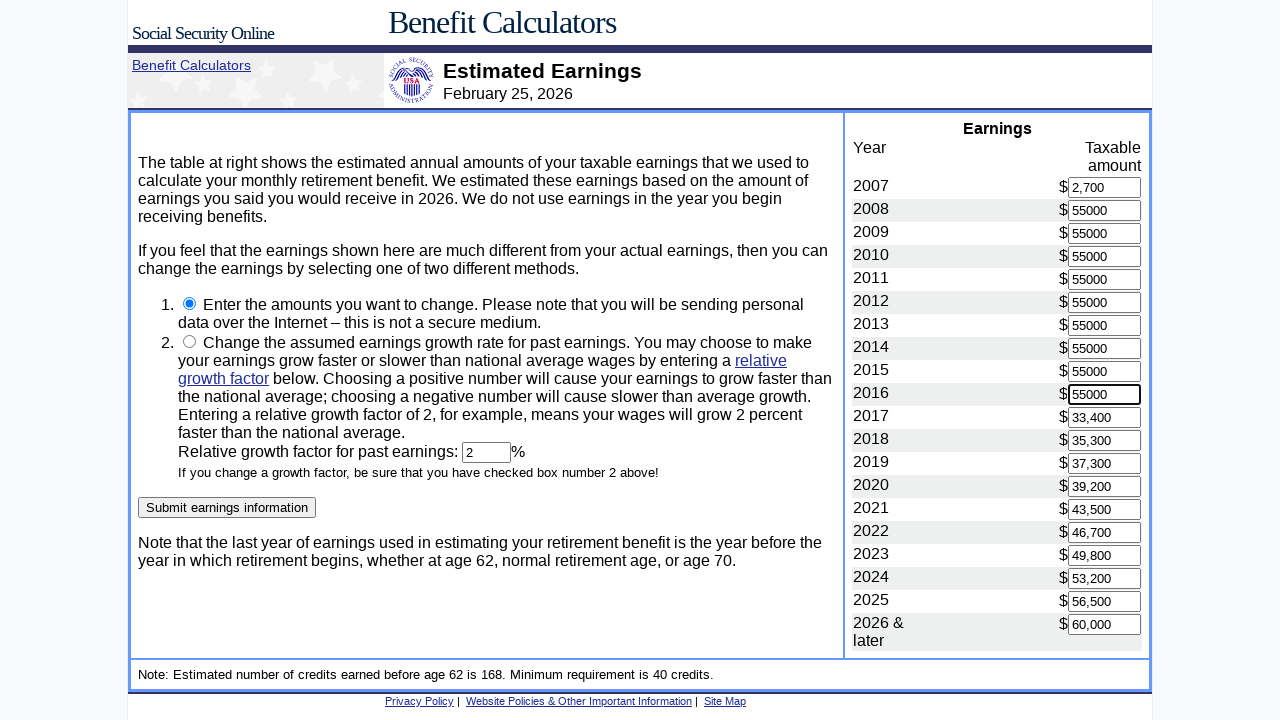

Filled earnings field for year 2017 with '$55,000' on input[name='2017']
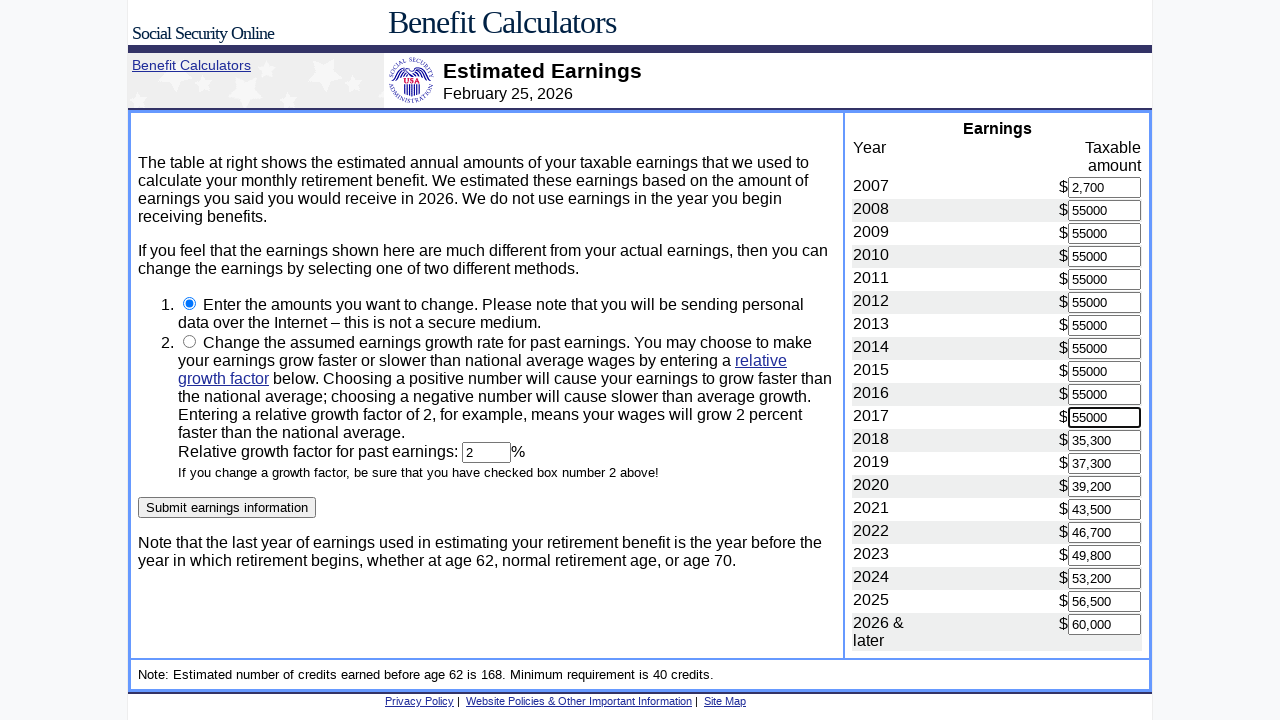

Filled earnings field for year 2018 with '$55,000' on input[name='2018']
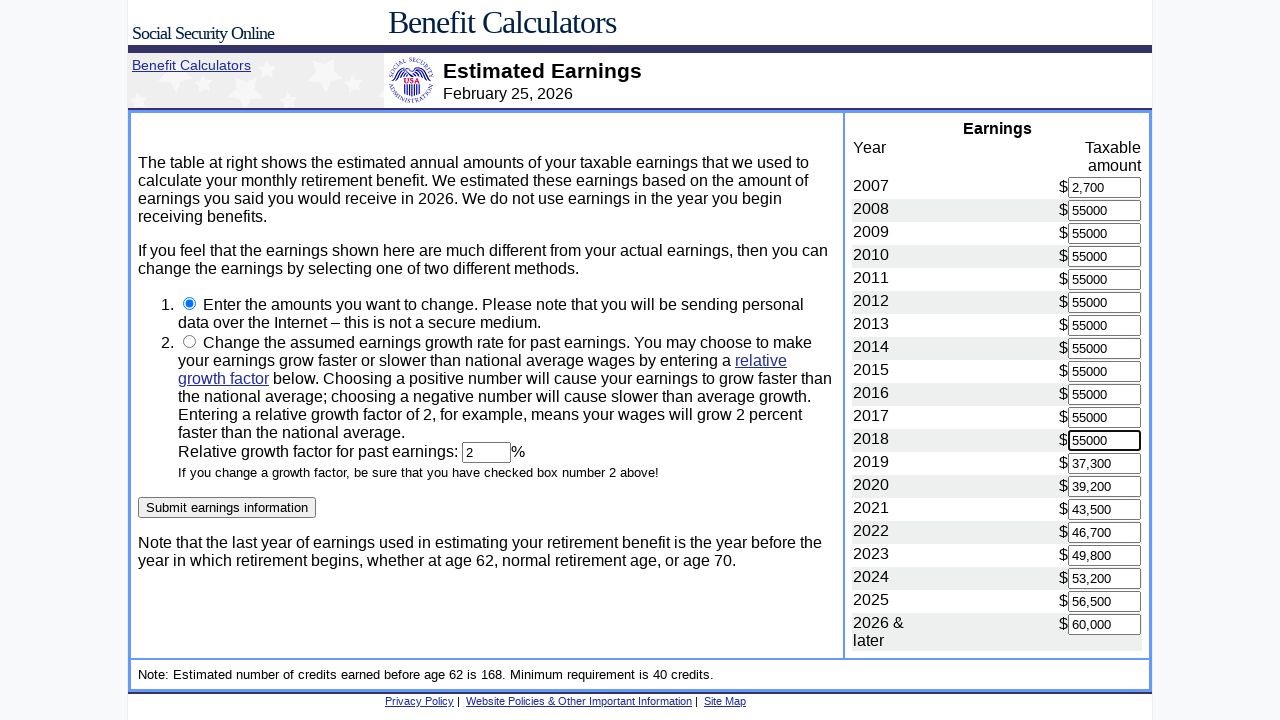

Filled earnings field for year 2019 with '$55,000' on input[name='2019']
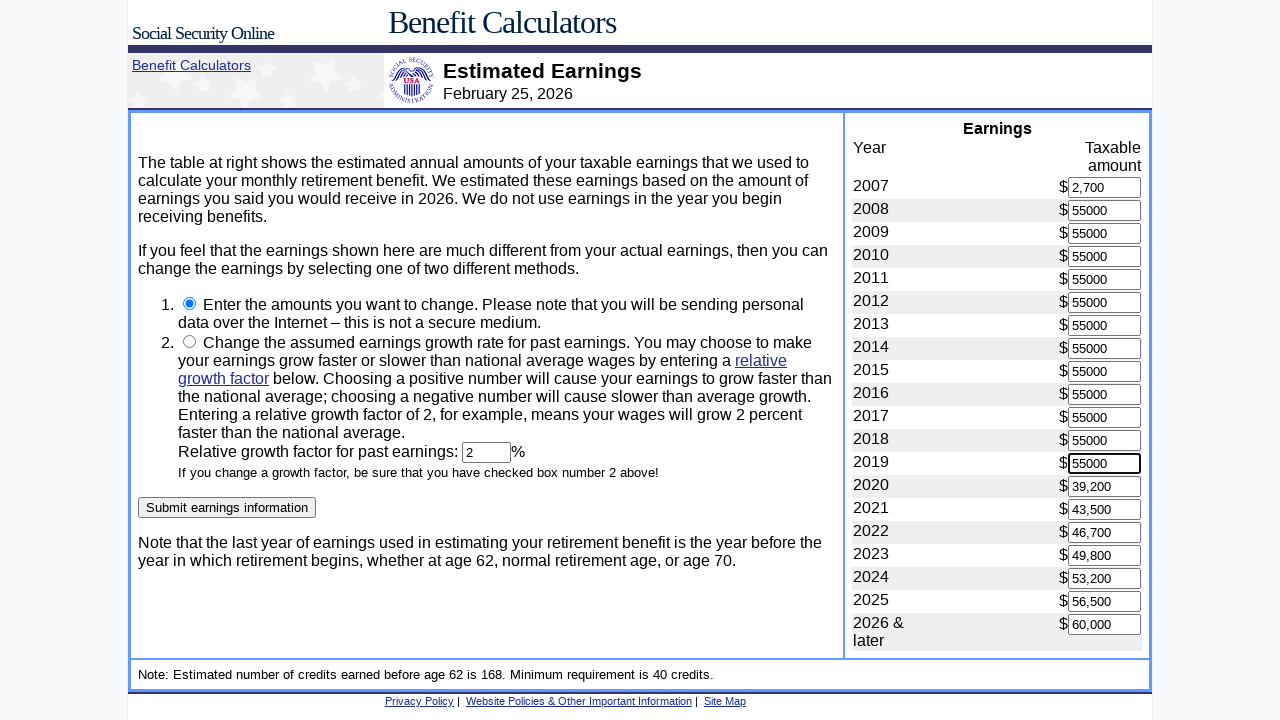

Filled earnings field for year 2020 with '$55,000' on input[name='2020']
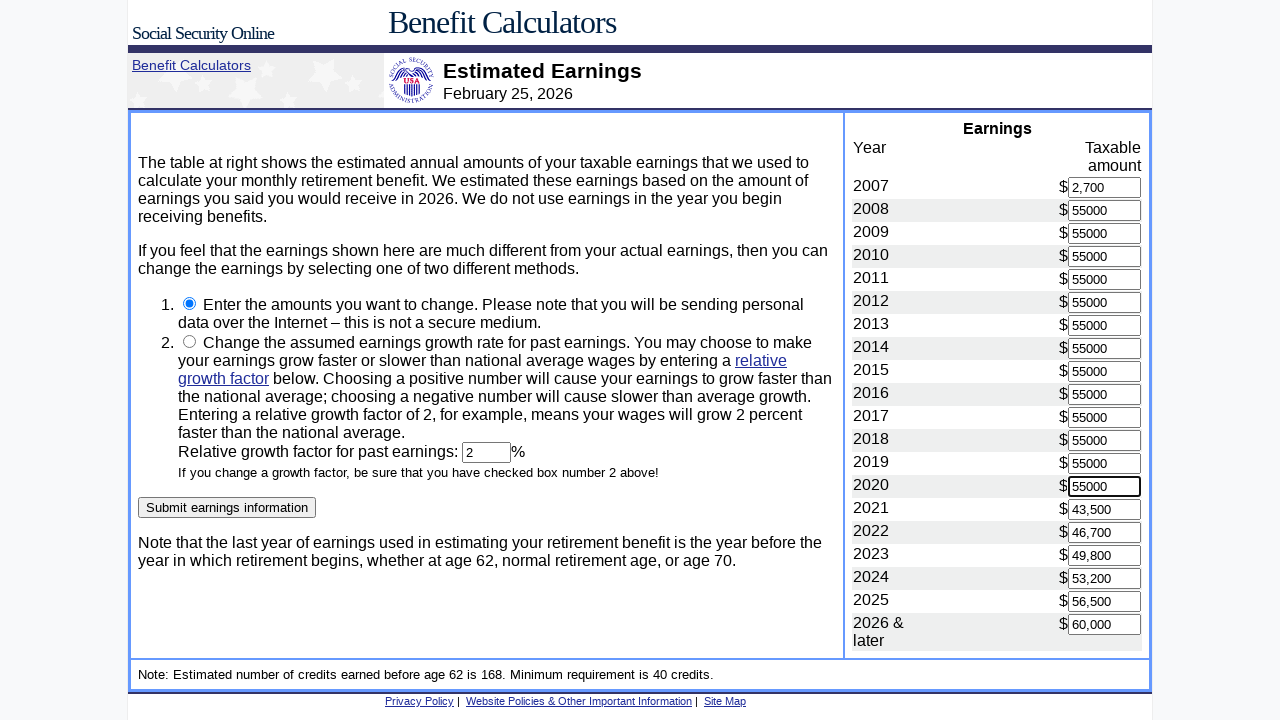

Filled earnings field for year 2021 with '$55,000' on input[name='2021']
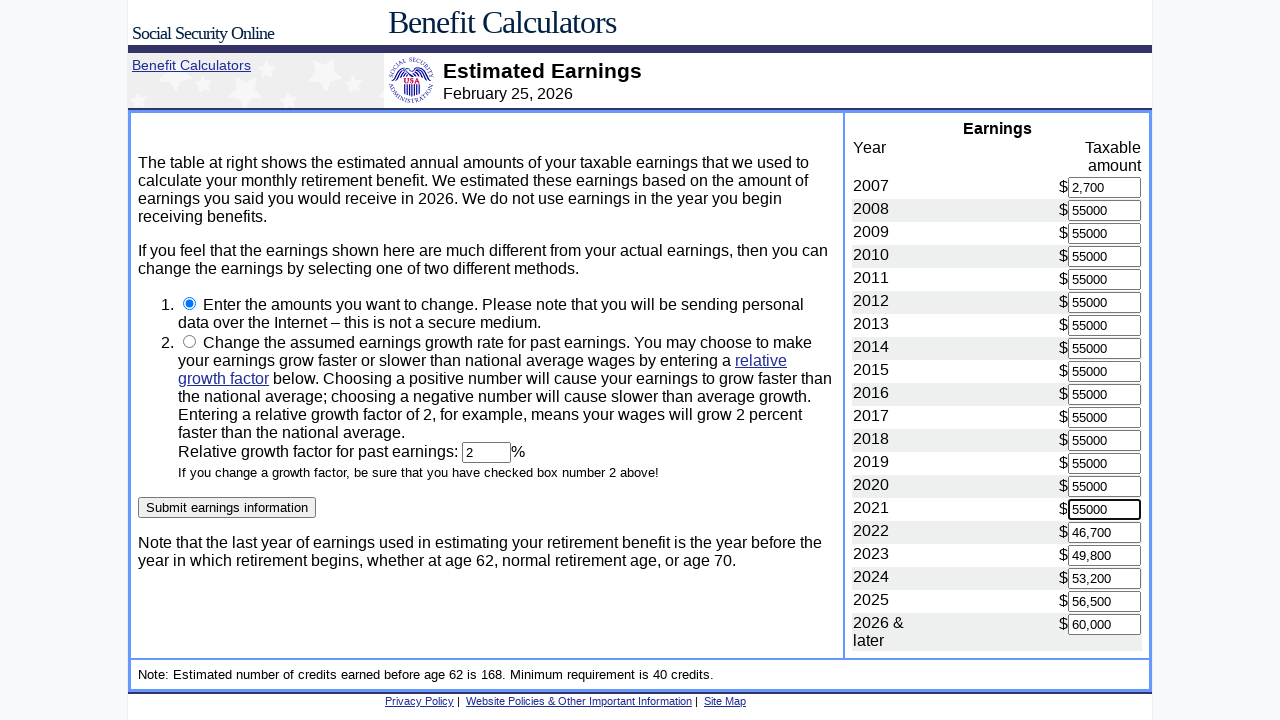

Filled earnings field for year 2022 with '$55,000' on input[name='2022']
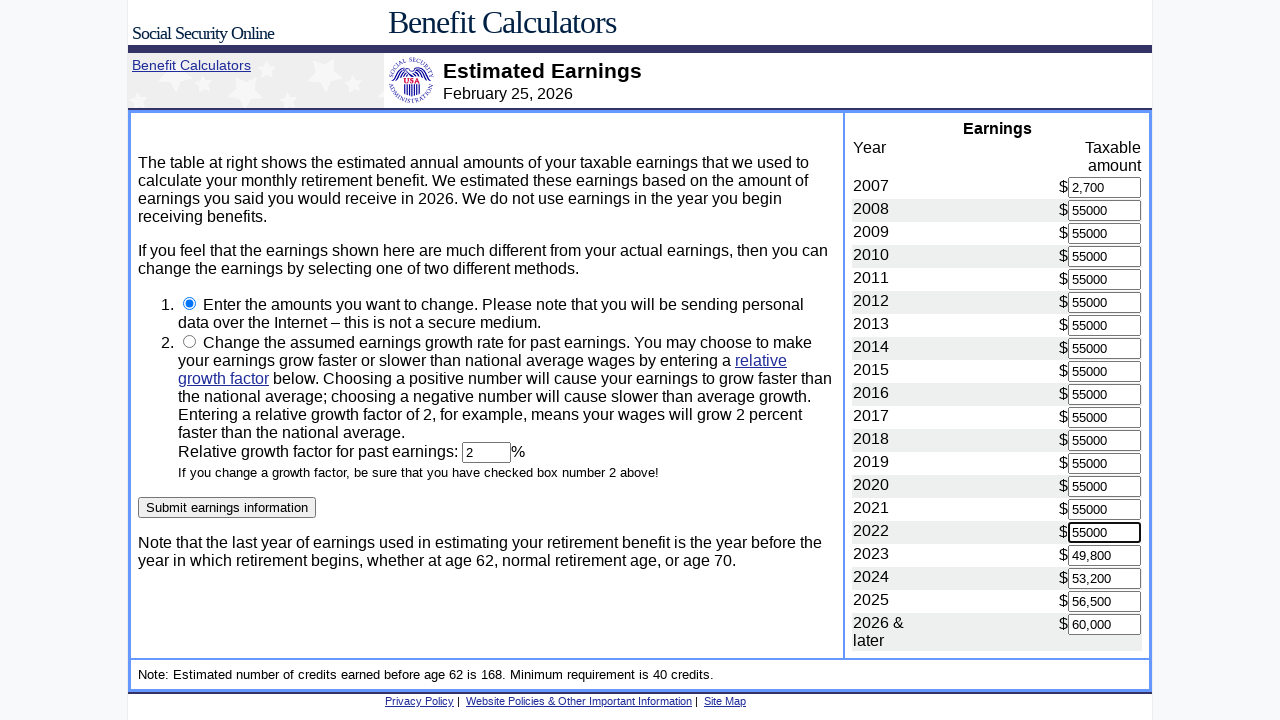

Filled earnings field for year 2023 with '$55,000' on input[name='2023']
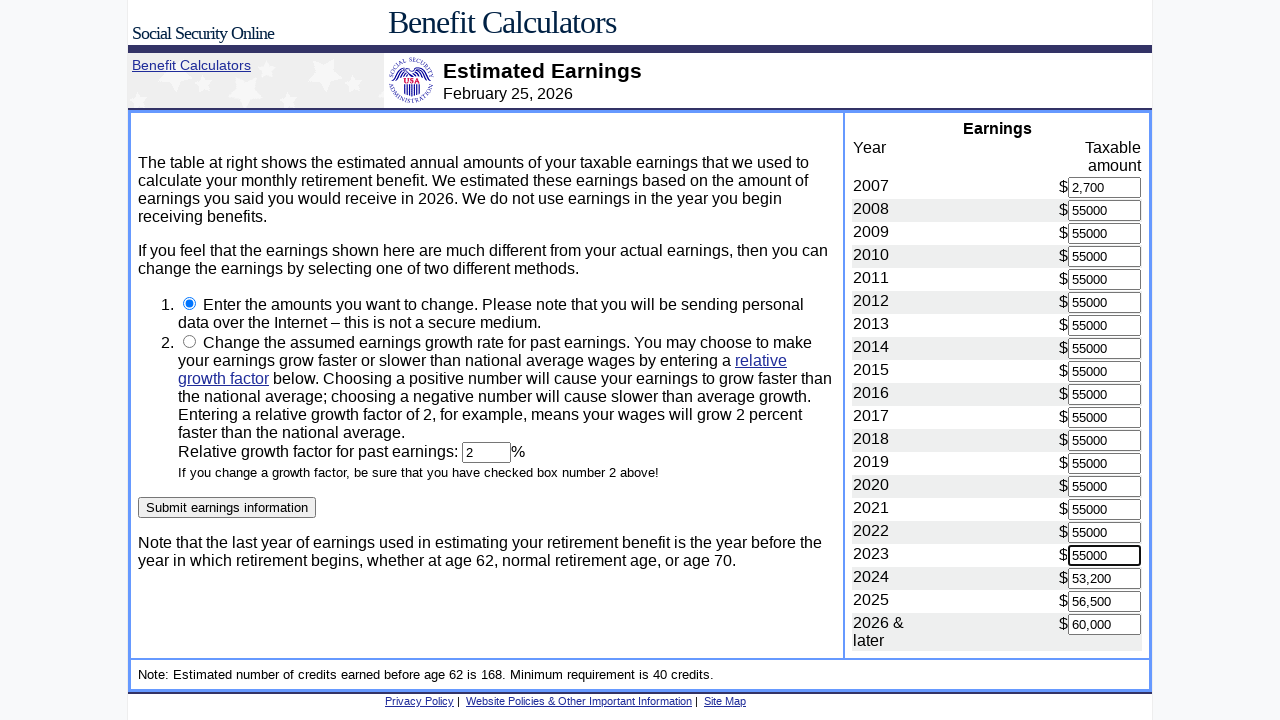

Filled earnings field for year 2024 with '$55,000' on input[name='2024']
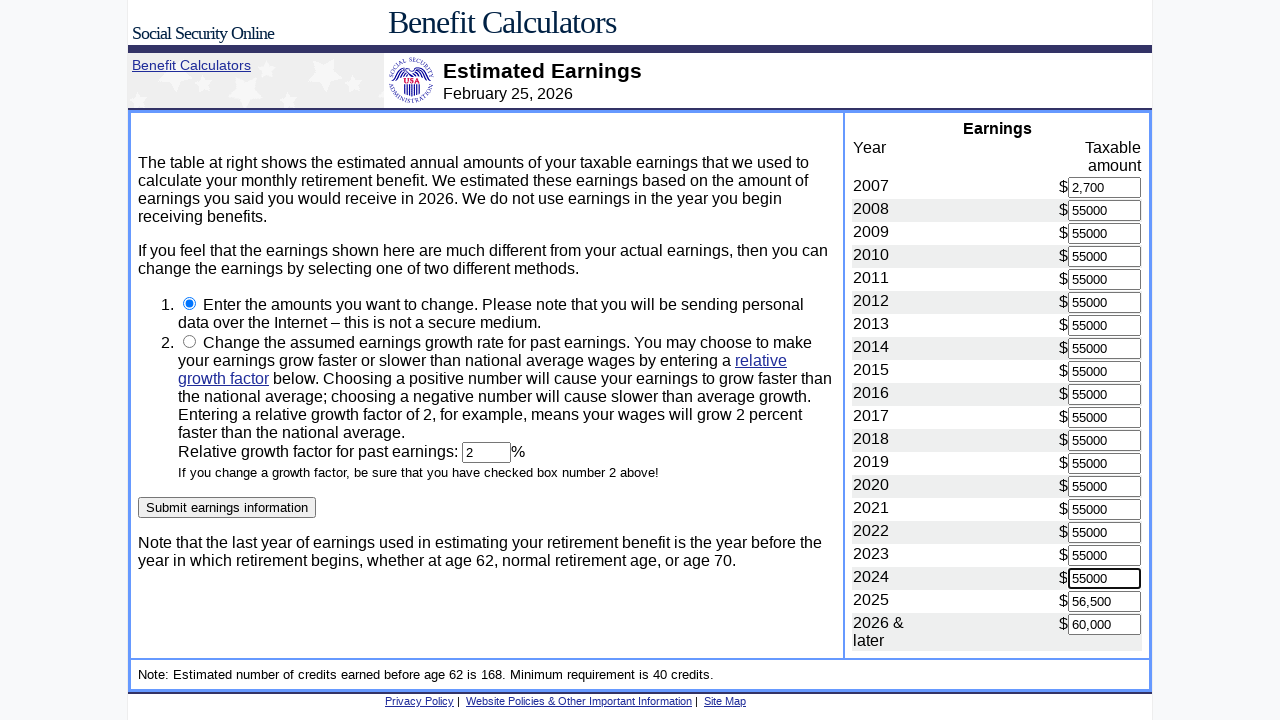

Clicked submit button to calculate Social Security benefits at (227, 508) on xpath=/html/body/table[3]/tbody/tr[1]/td[1]/form/input[6]
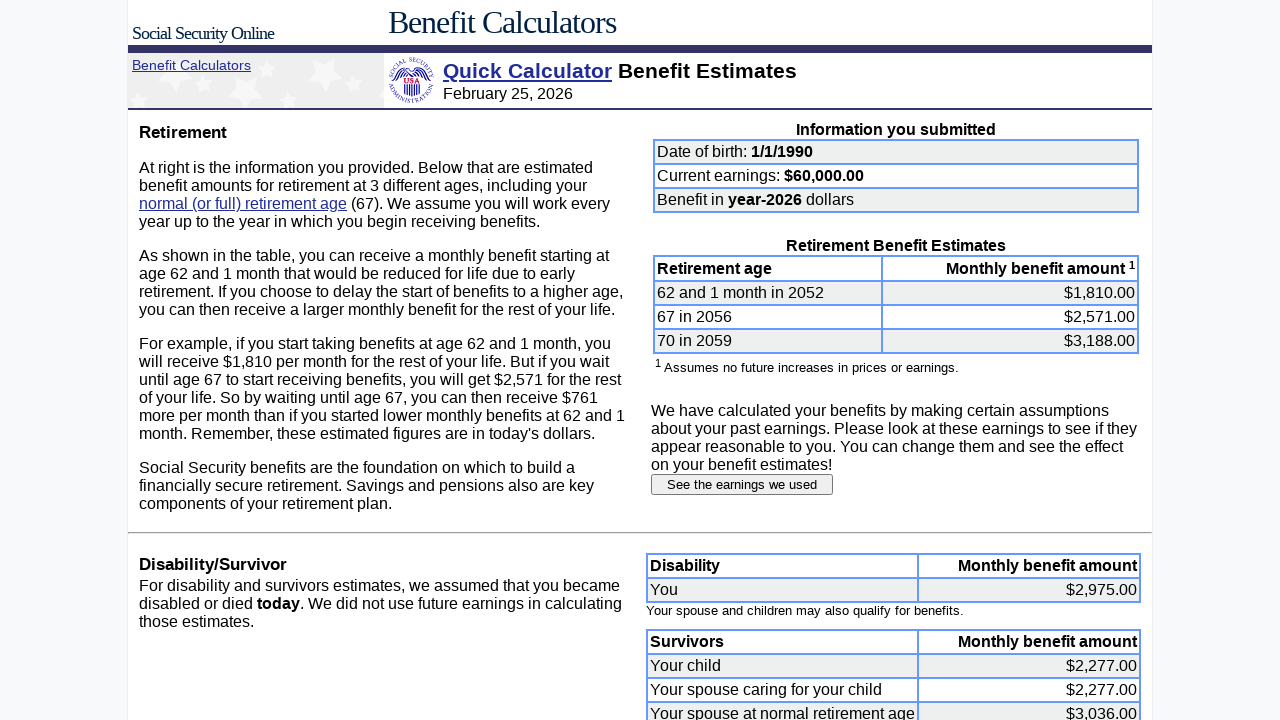

Benefits calculator results loaded successfully
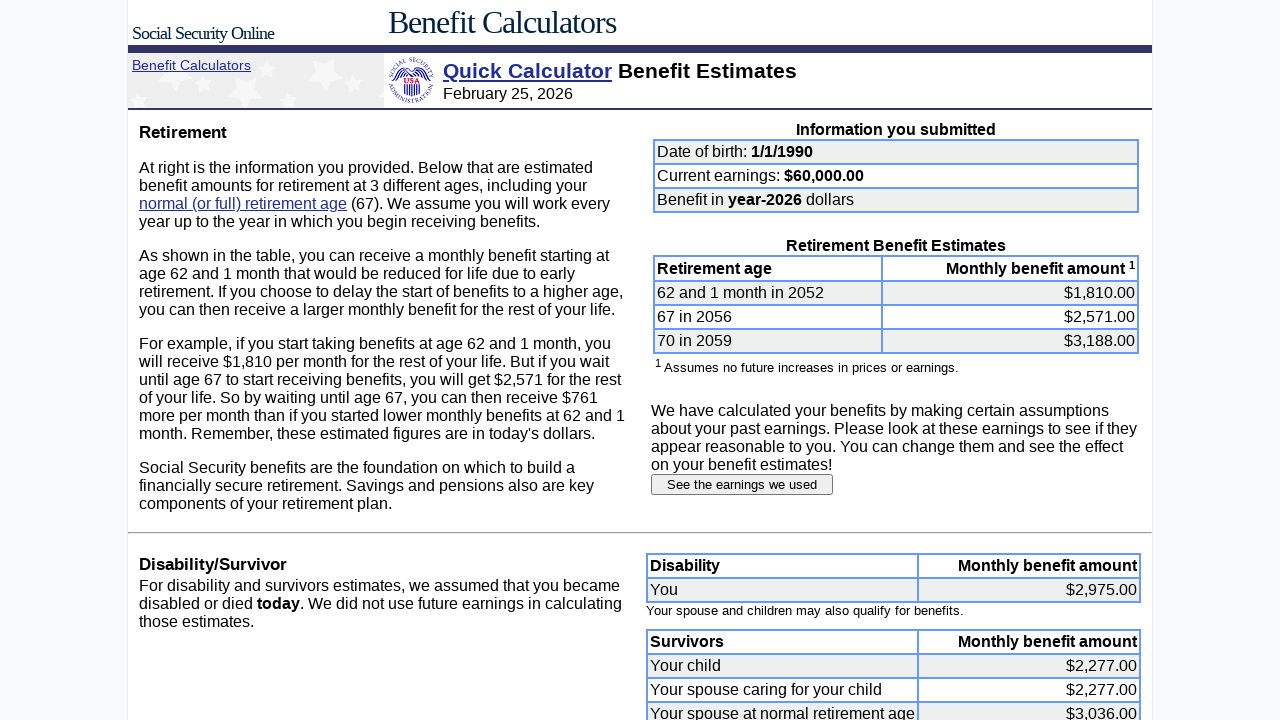

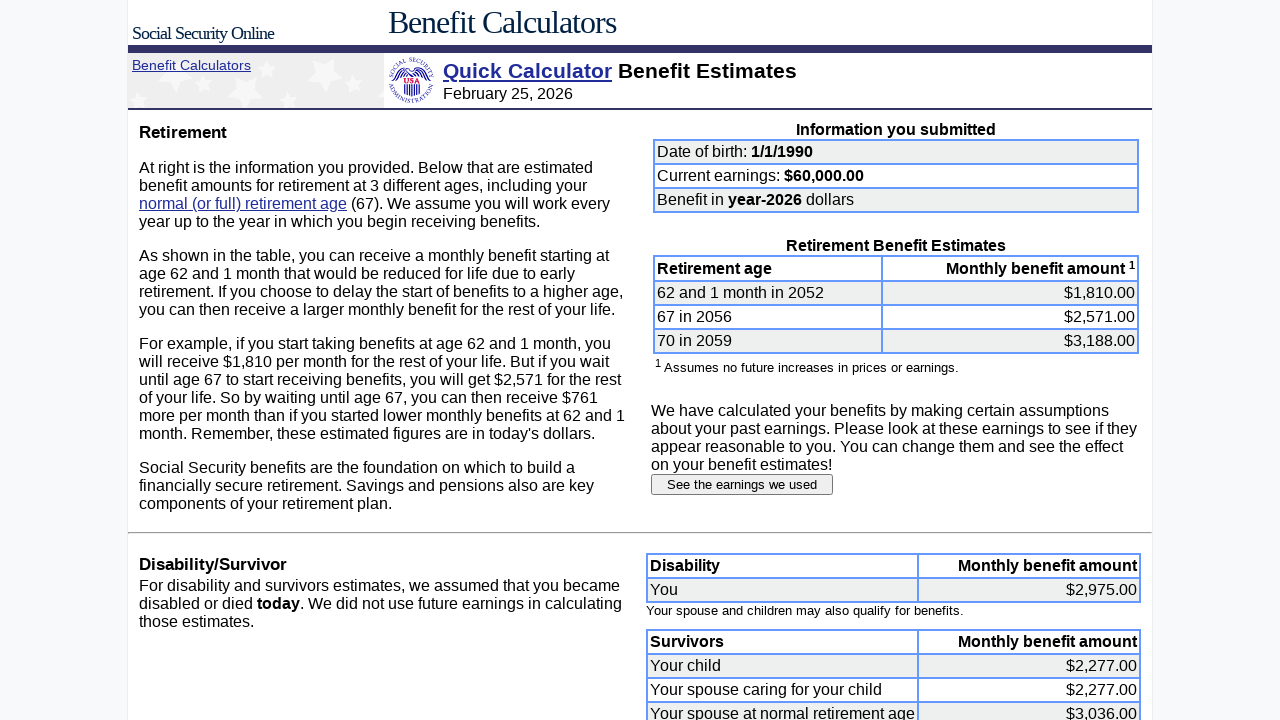